Tests an educational virtual lab website by navigating through multiple pages (Introduction, Theory, Procedure, Simulator, Quiz), verifying links work correctly, and interacting with quiz elements to verify correct/incorrect answer feedback.

Starting URL: http://vem-iitg.vlabs.ac.in/Auto%20Transformer%20Starting%28intro%29.html

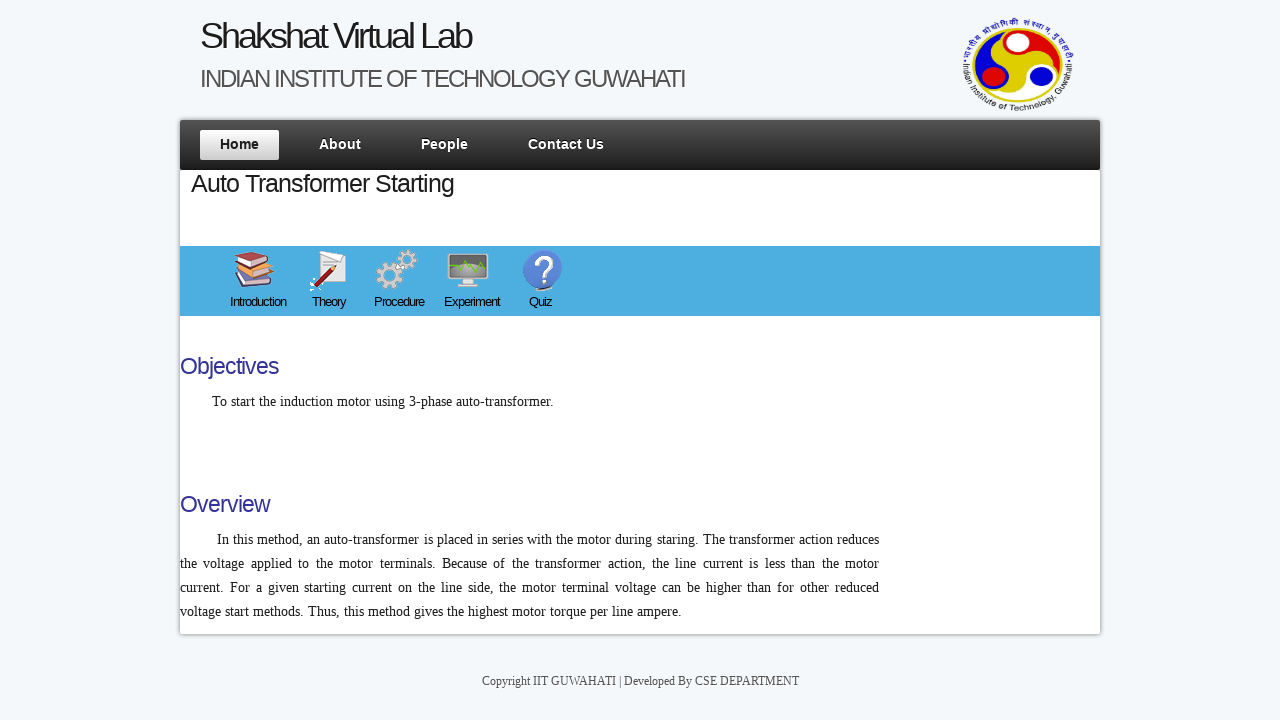

Clicked Introduction link at (258, 309) on xpath=//*[@id]/div[3]/div/div[1]/ul/li[1]/a/h6
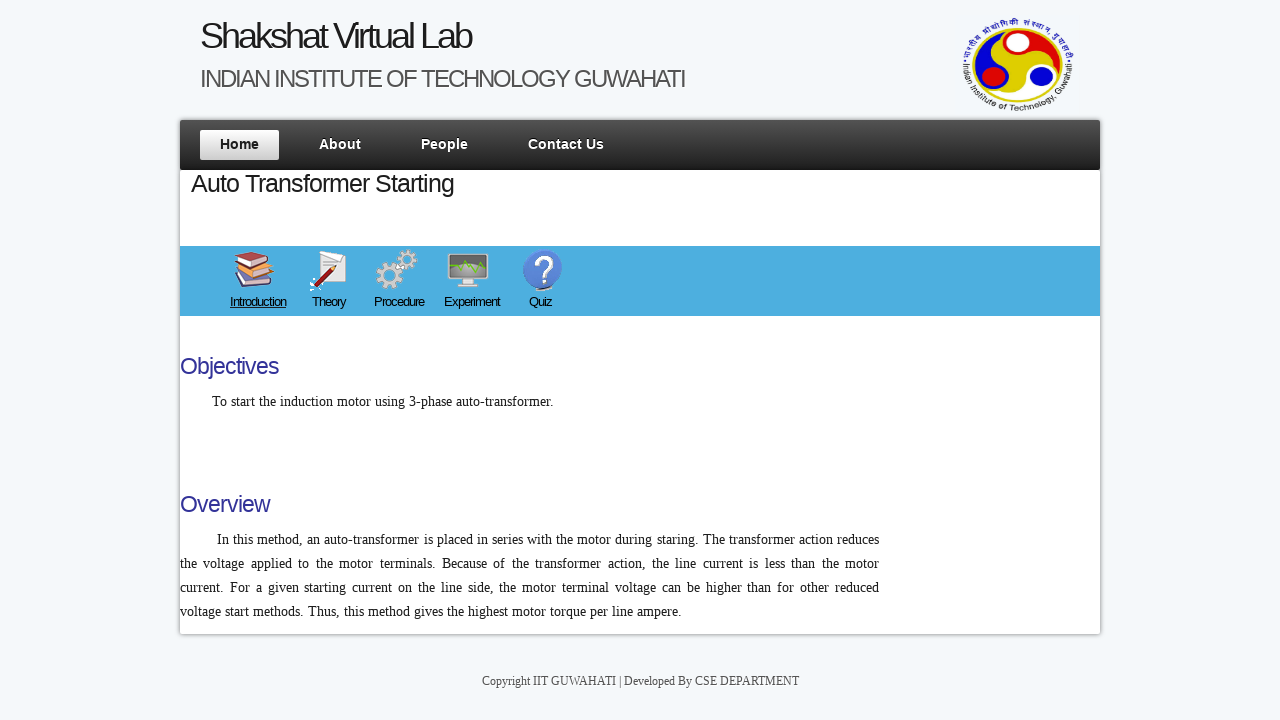

Introduction page loaded
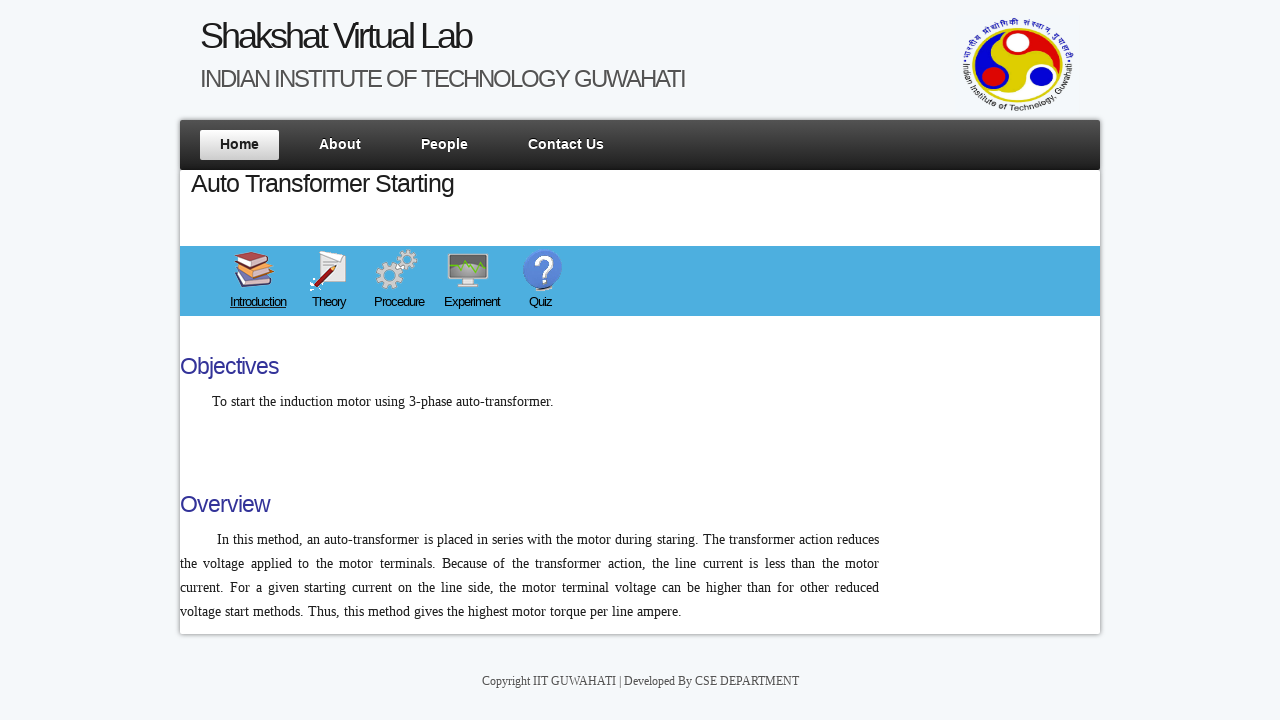

Clicked Theory link at (330, 309) on xpath=//*[@id]/div[3]/div/div[1]/ul/li[2]/a/h6
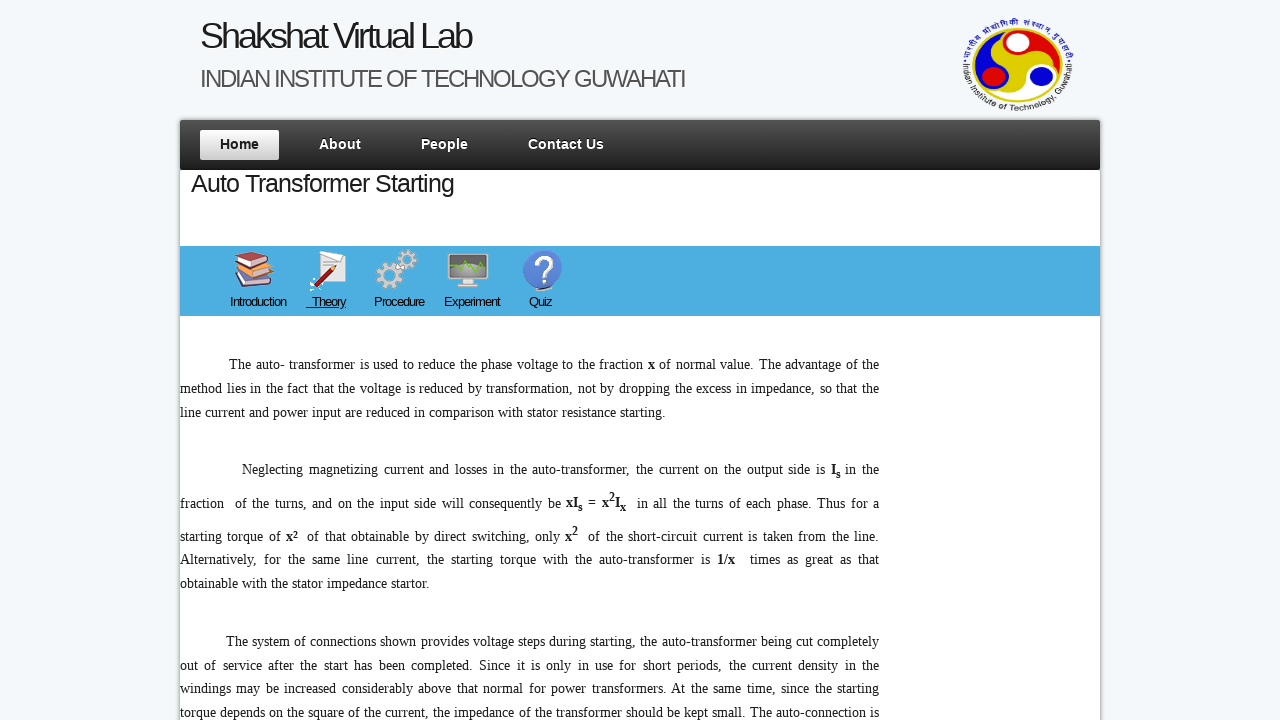

Theory page loaded
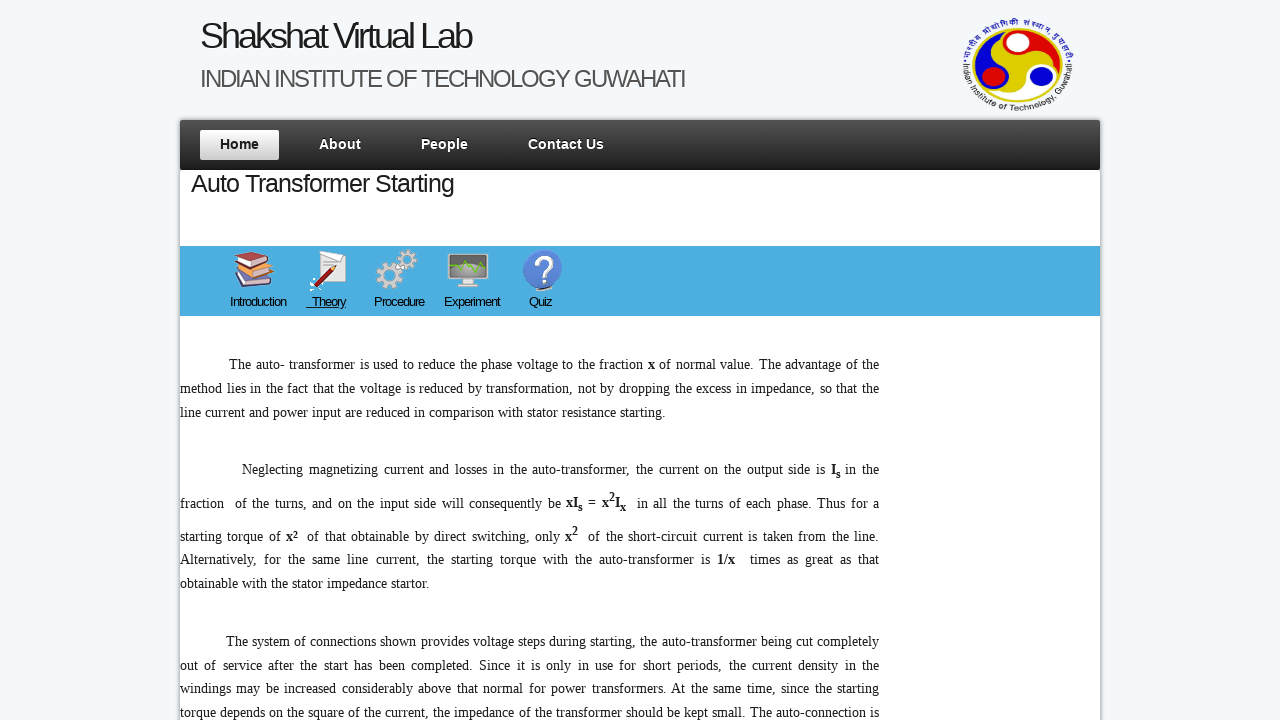

Clicked Procedure link at (389, 285) on xpath=//*[@id]/div[3]/div/div[1]/ul/li[3]
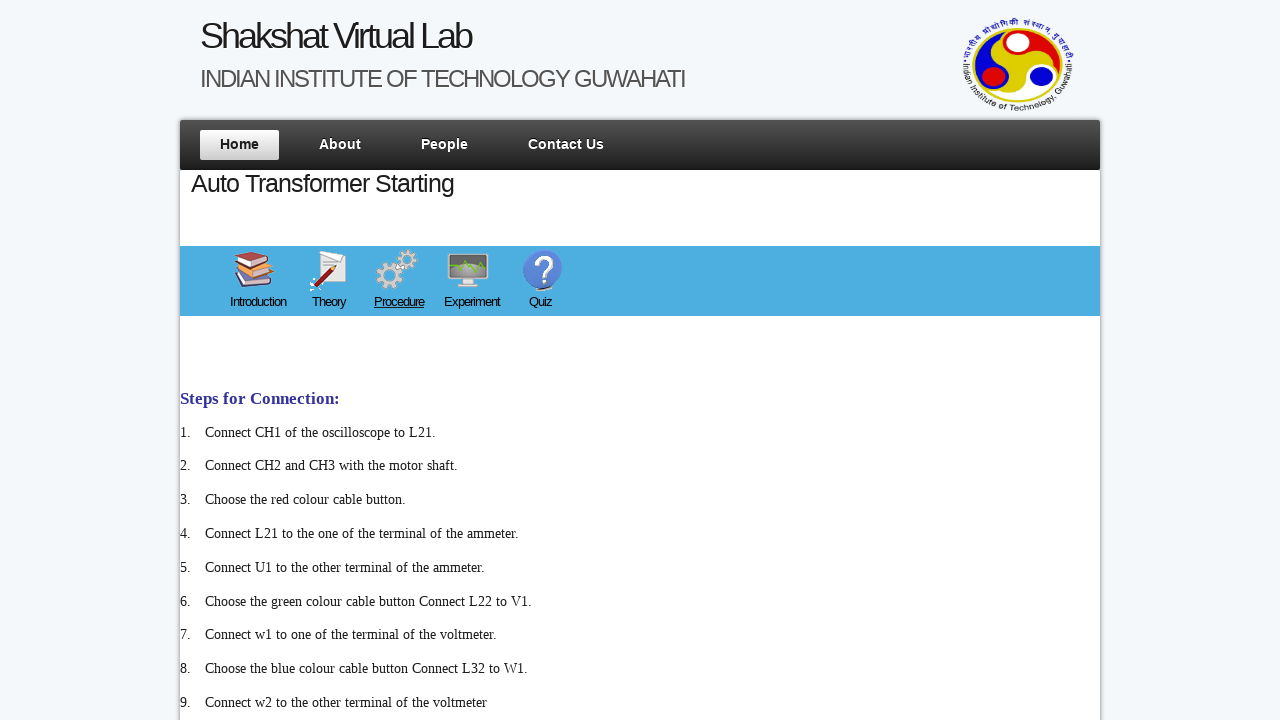

Procedure page loaded
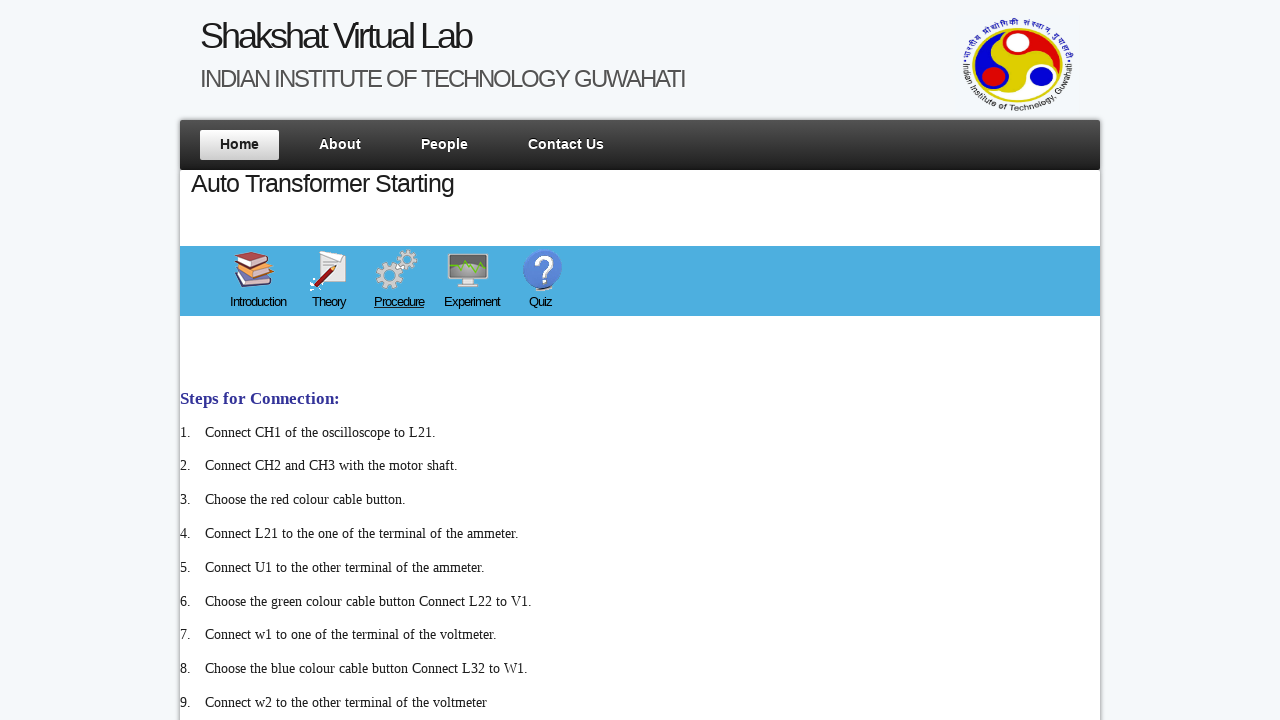

Clicked link on procedure page at (196, 623) on xpath=//*[@id]/div[3]/div/div[2]/p[25]/a/span
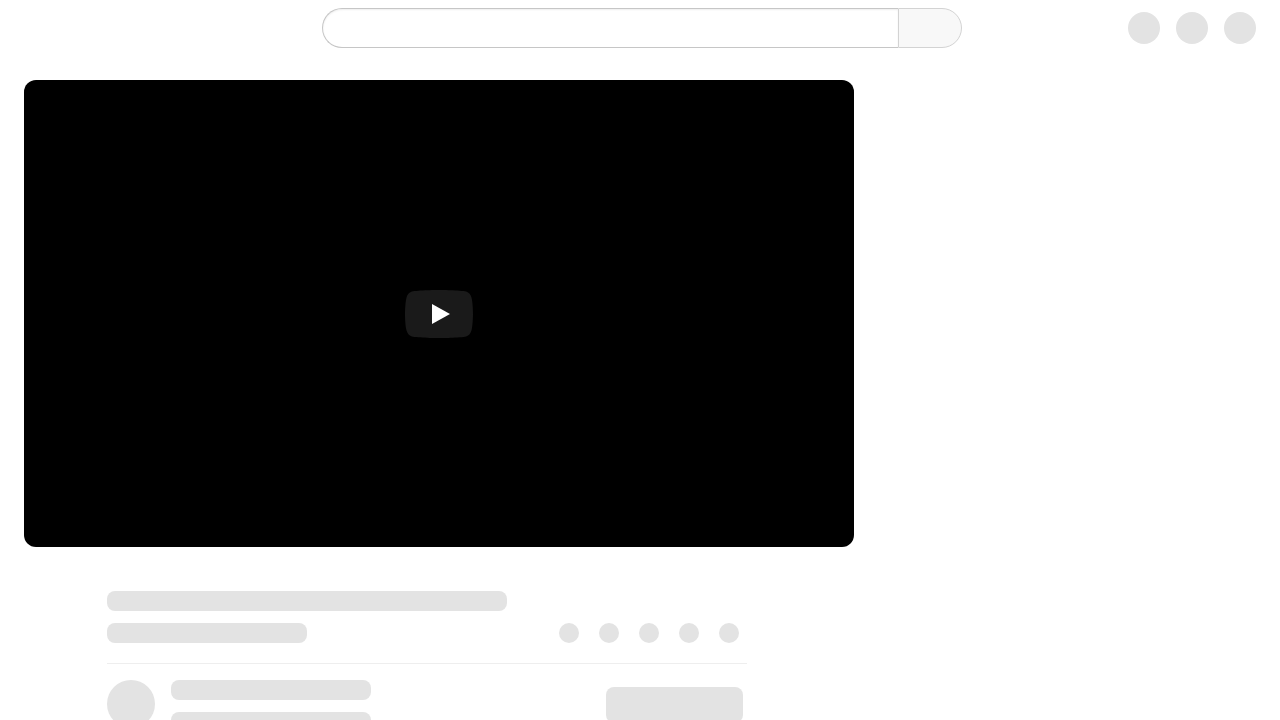

Link target page loaded
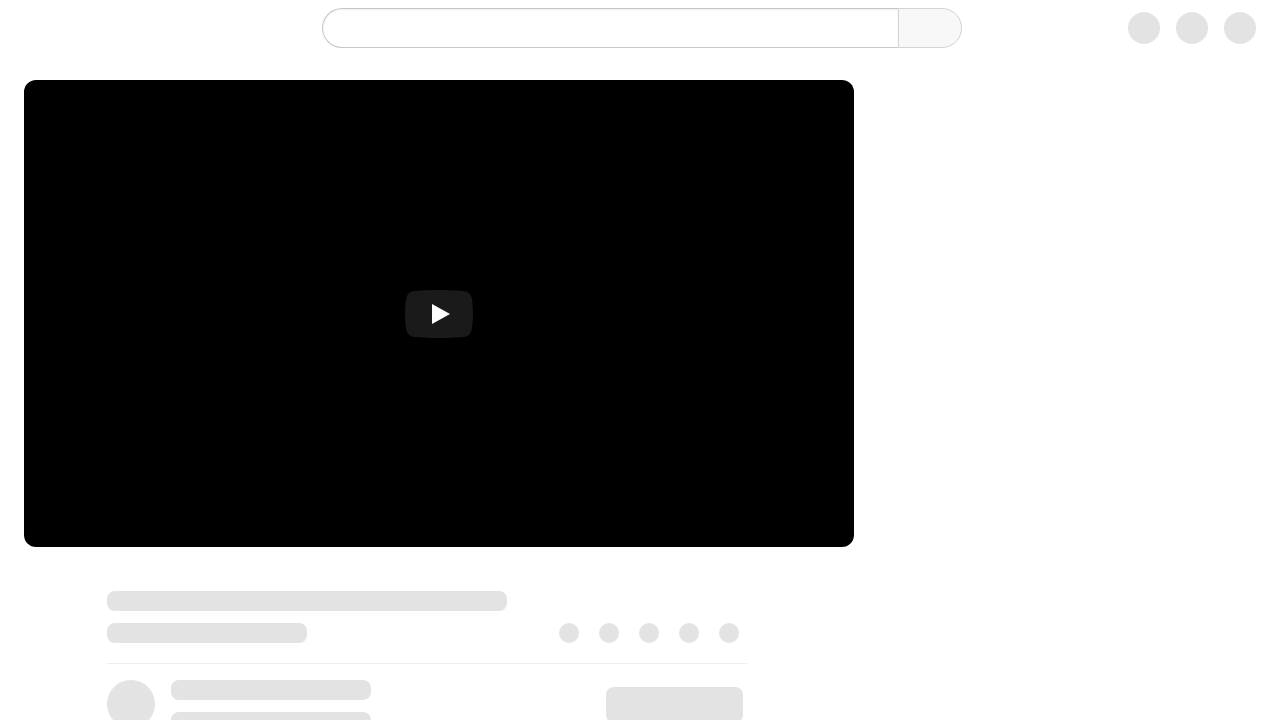

Navigated back to procedure page
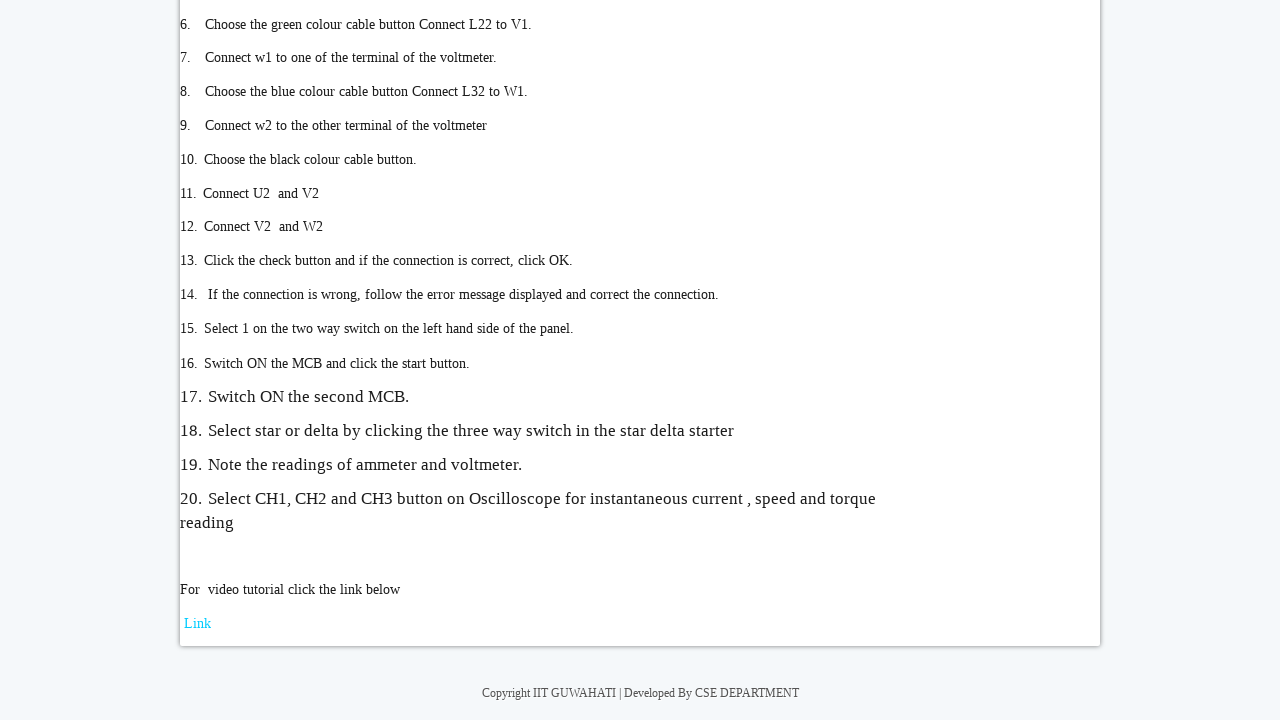

Procedure page reloaded after back navigation
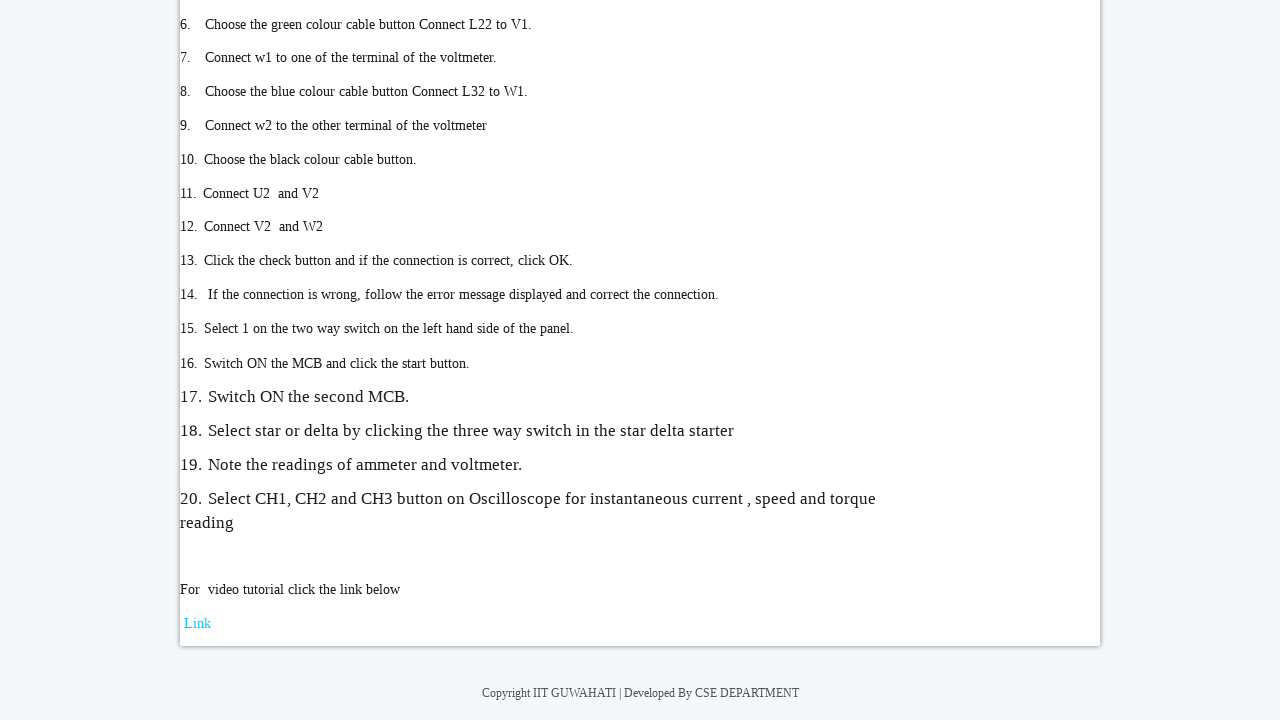

Clicked Simulator link at (472, 309) on xpath=//*[@id]/div[3]/div/div[1]/ul/li[4]/a/h6
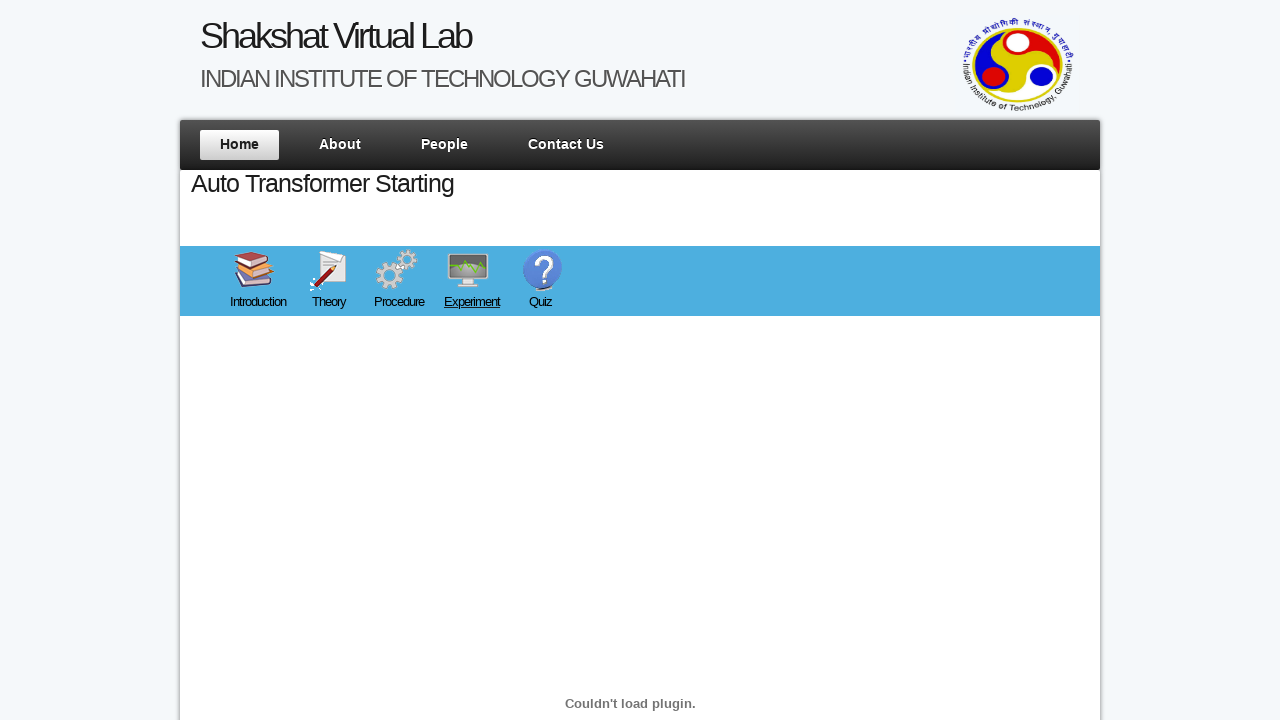

Simulator page loaded
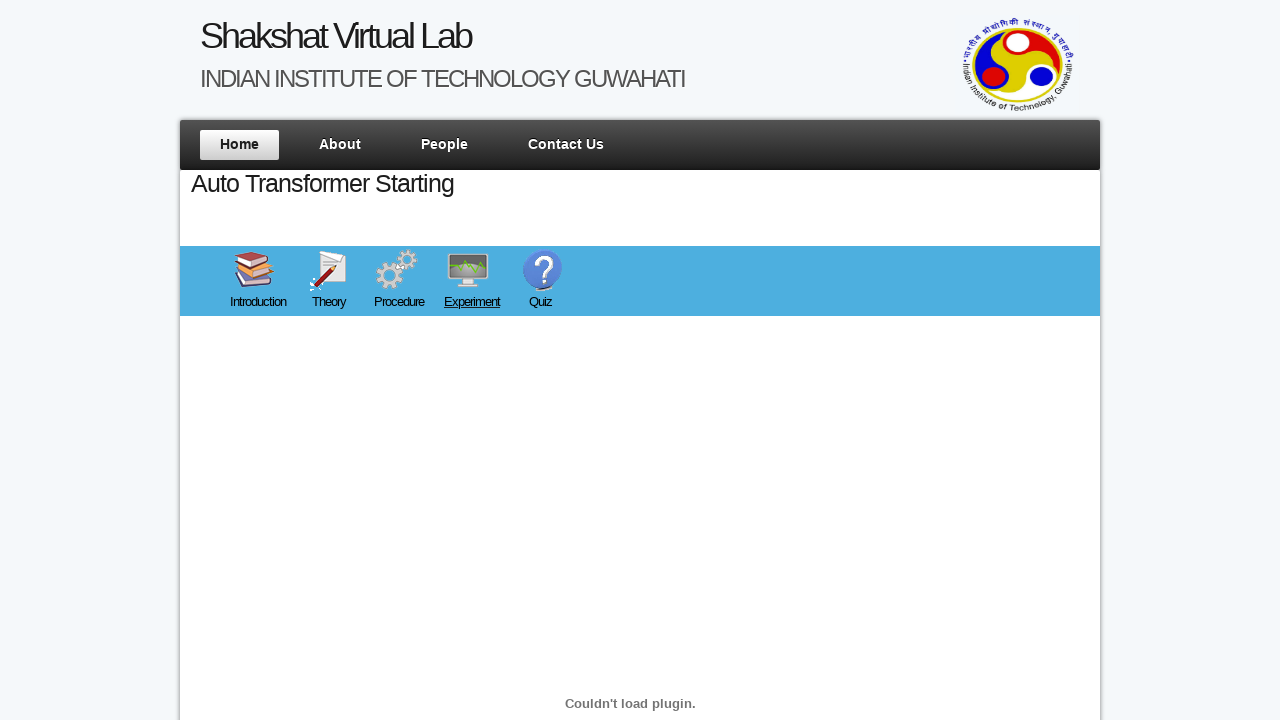

Clicked Quiz link at (544, 309) on xpath=//*[@id]/div[3]/div/div[1]/ul/li[5]/a/h6
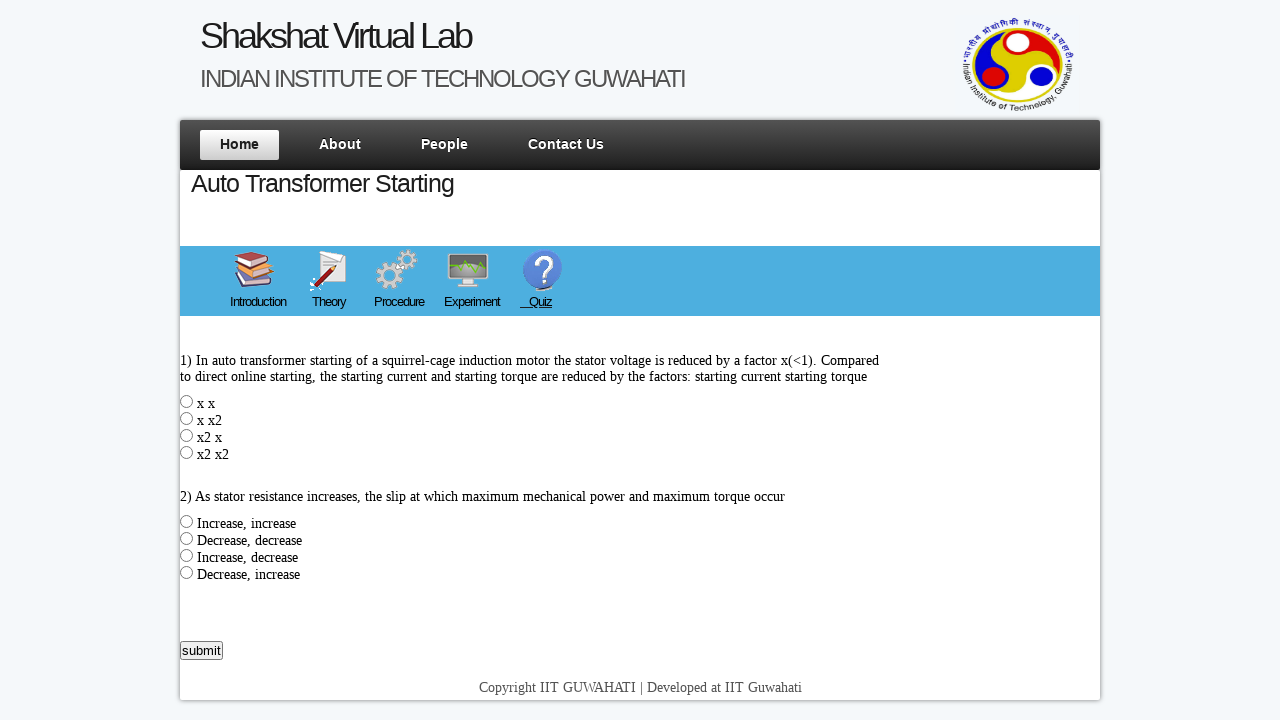

Quiz page loaded
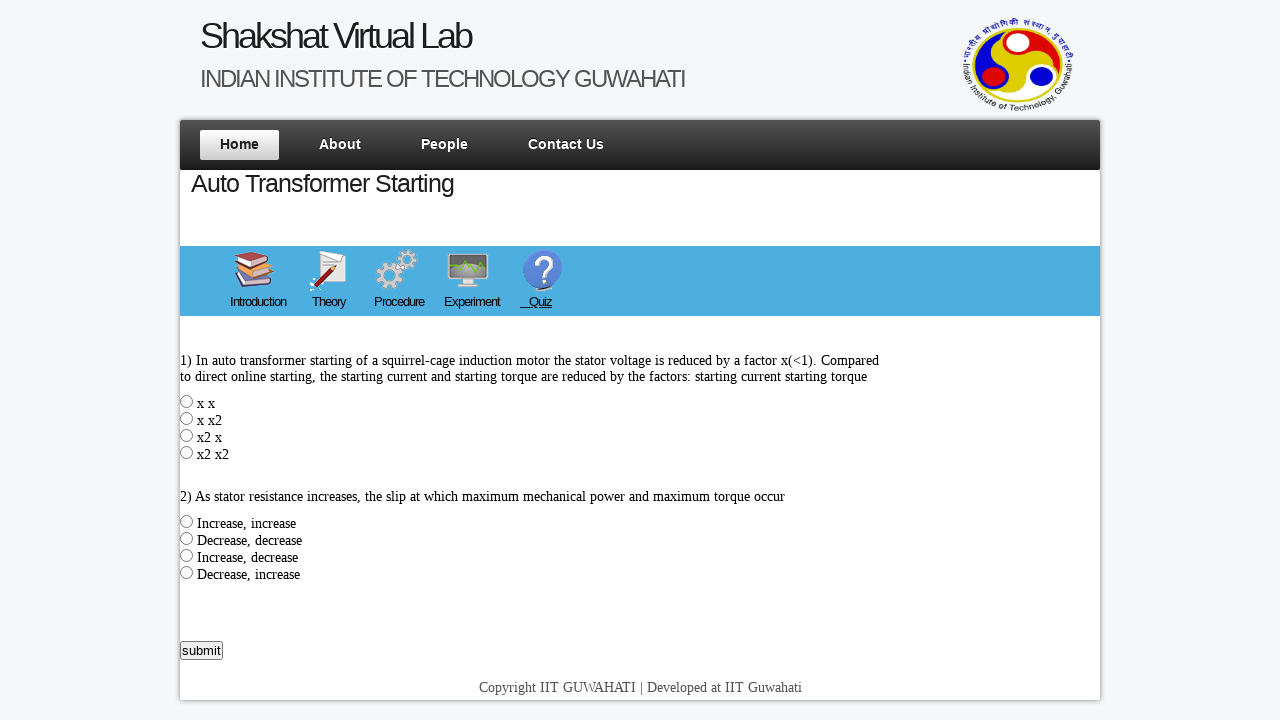

Selected correct answer option for quiz test 1 at (186, 452) on xpath=//*[@id]/div[3]/div/div[2]/div/input[2]
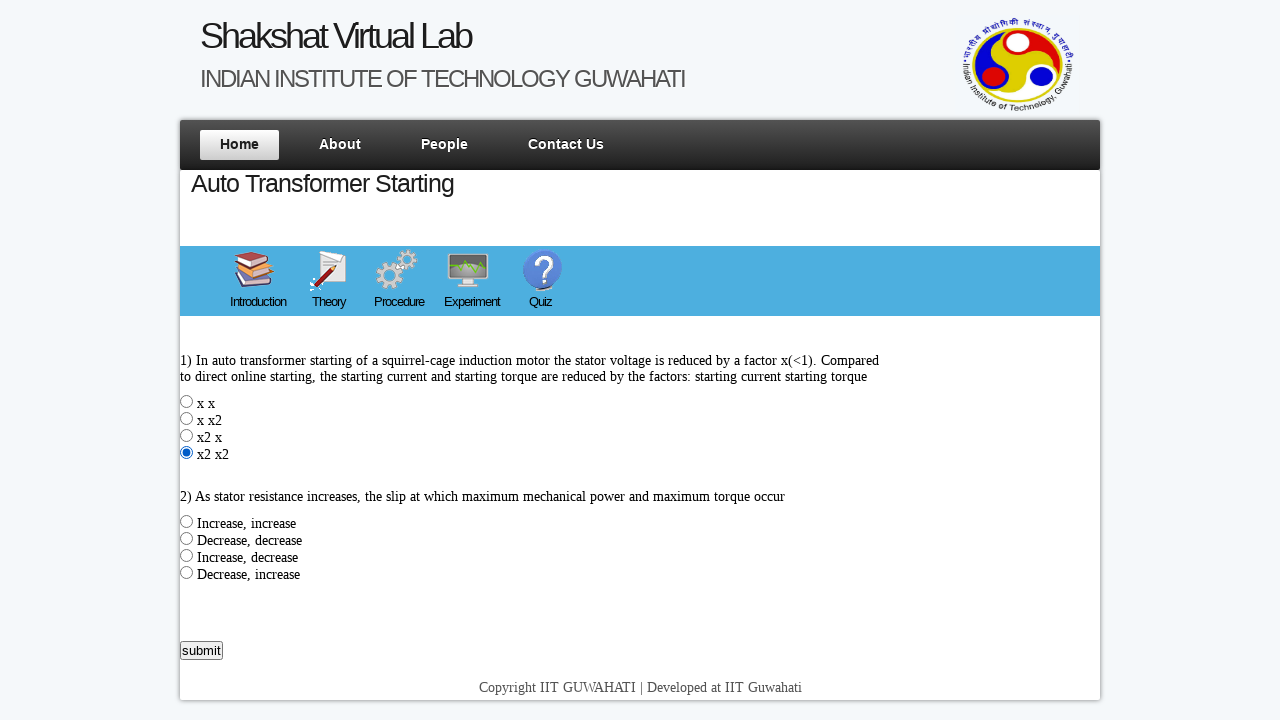

Clicked submit button for quiz test 1 at (202, 650) on xpath=//*[@id]/div[3]/div/div[2]/div/input[5]
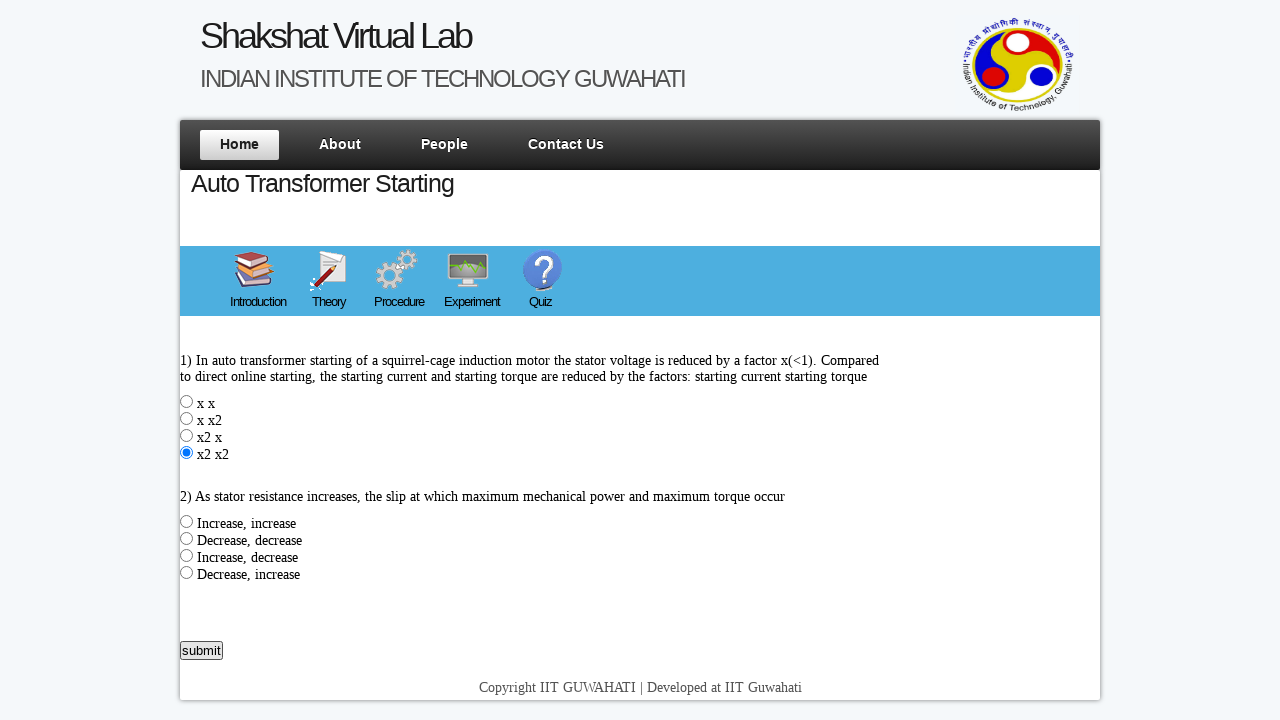

Verified correct answer feedback displayed for quiz test 1
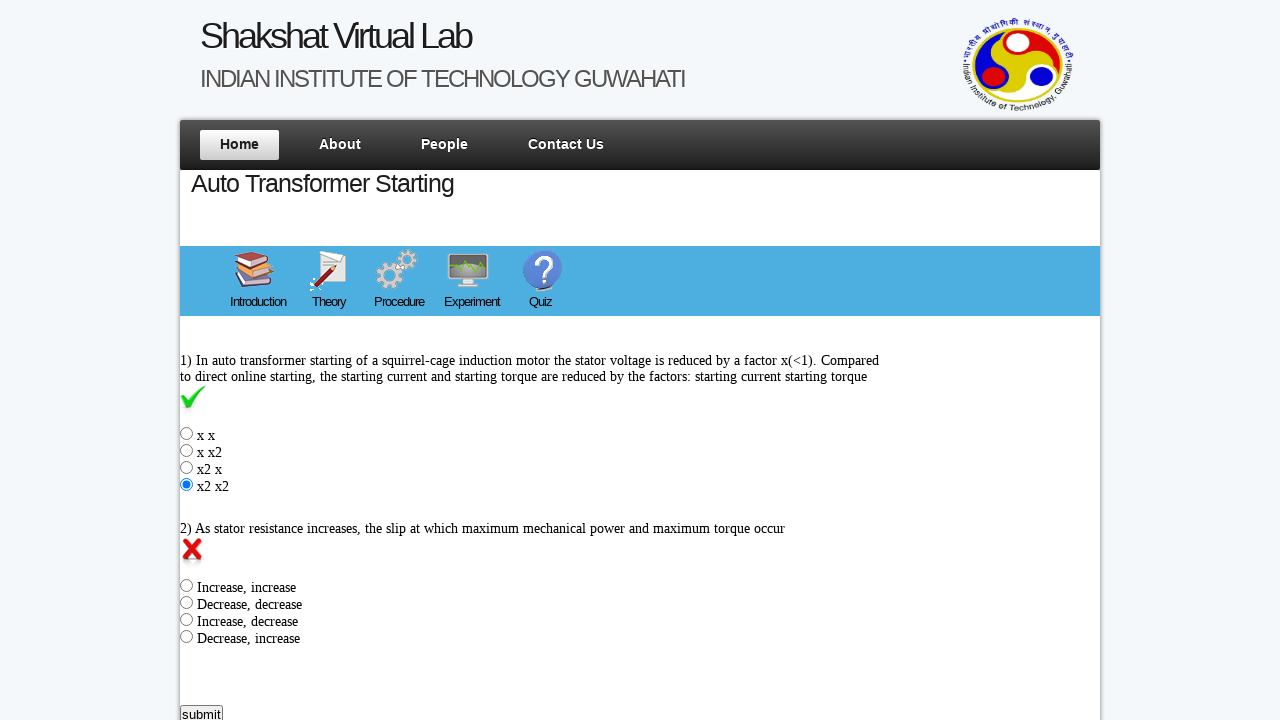

Reloaded quiz page for next test
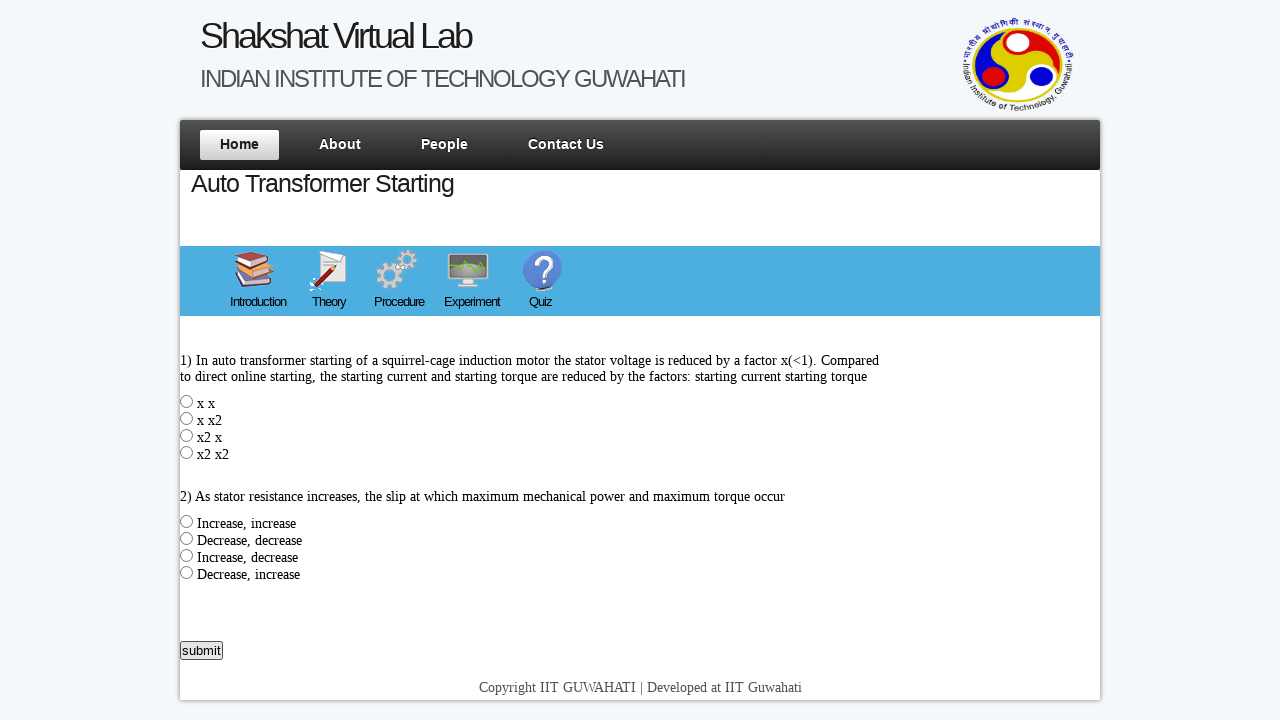

Quiz page reloaded and ready for test 2
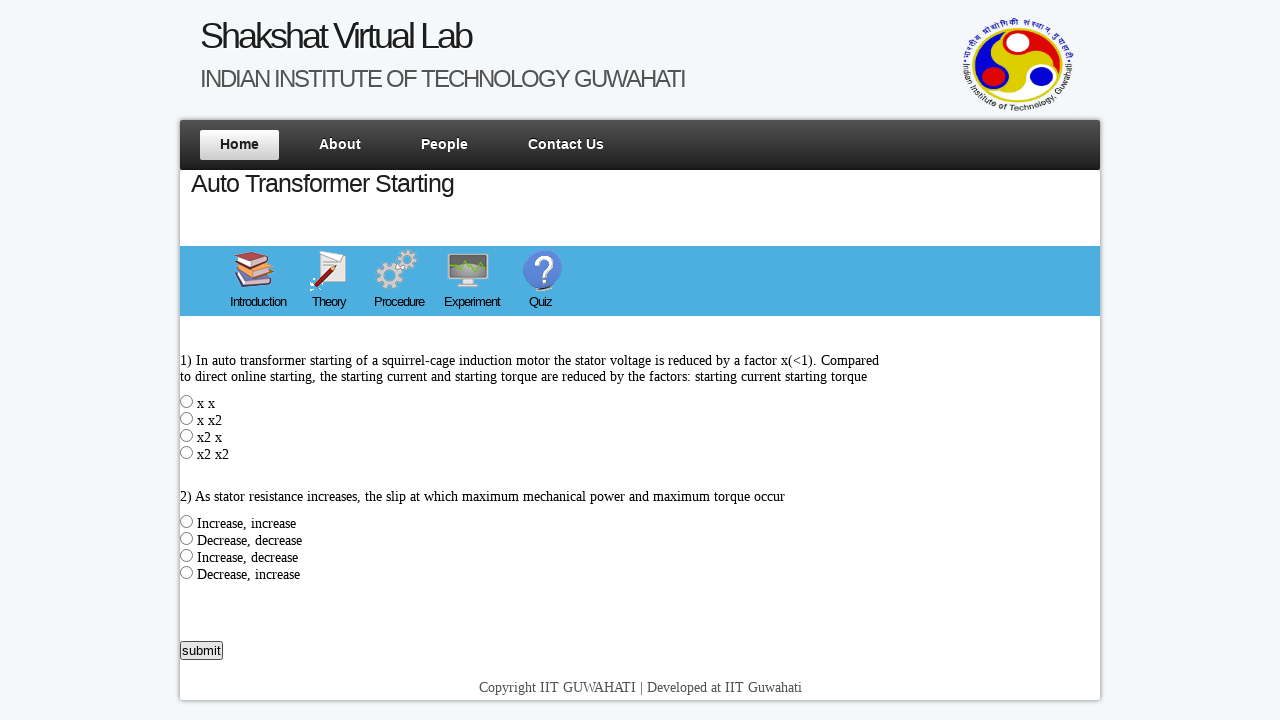

Selected wrong answer option for quiz test 2 at (186, 402) on xpath=//*[@id]/div[3]/div/div[2]/div/div[2]/input[1]
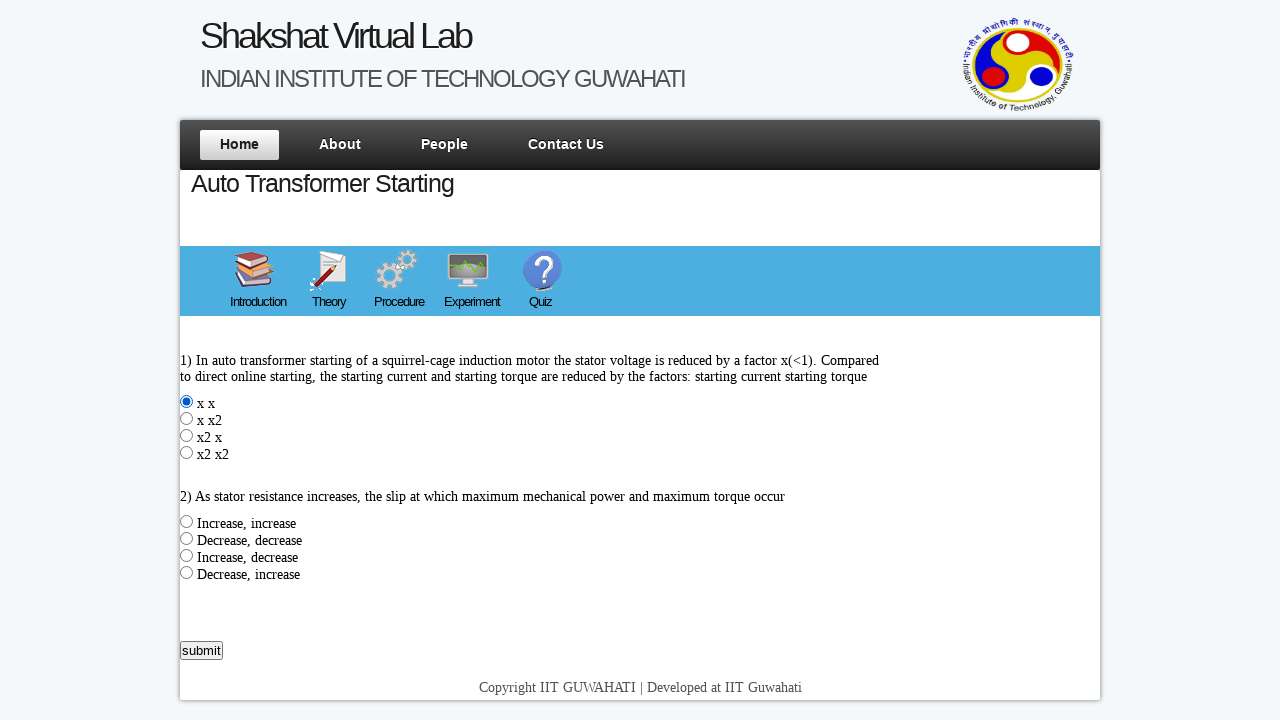

Clicked submit button for quiz test 2 at (202, 650) on xpath=//*[@id]/div[3]/div/div[2]/div/input[5]
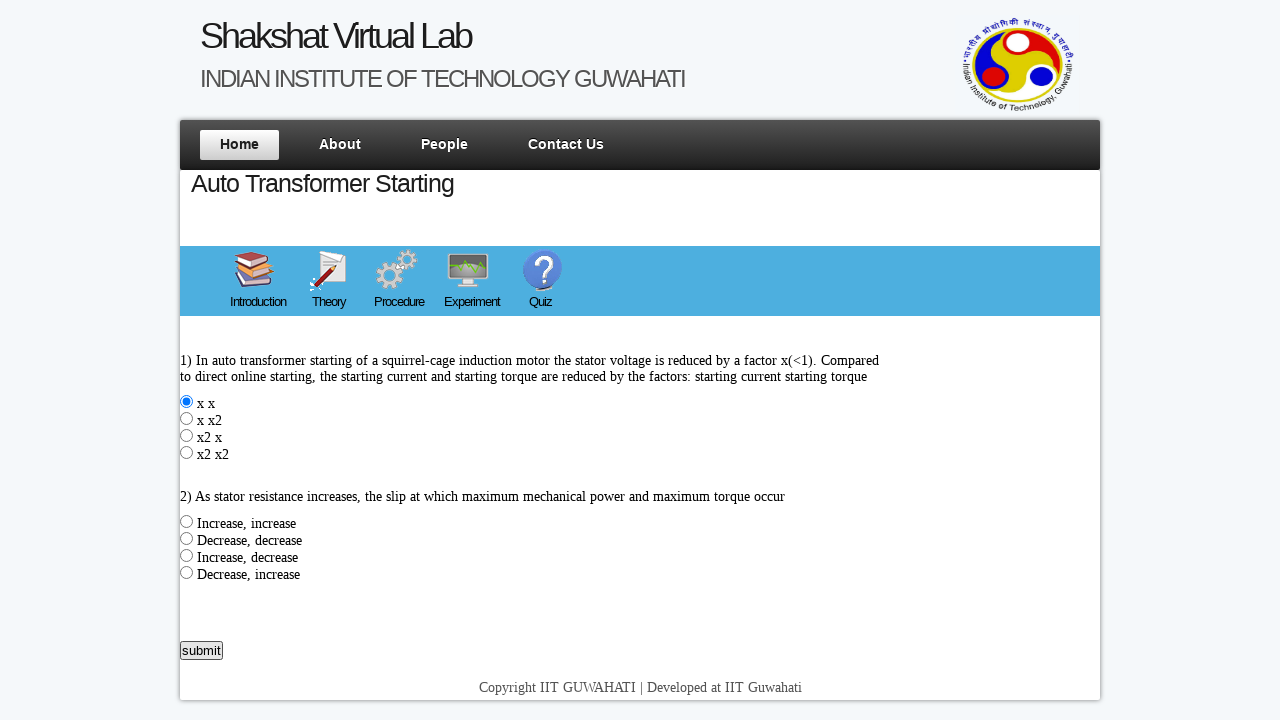

Verified wrong answer feedback displayed for quiz test 2
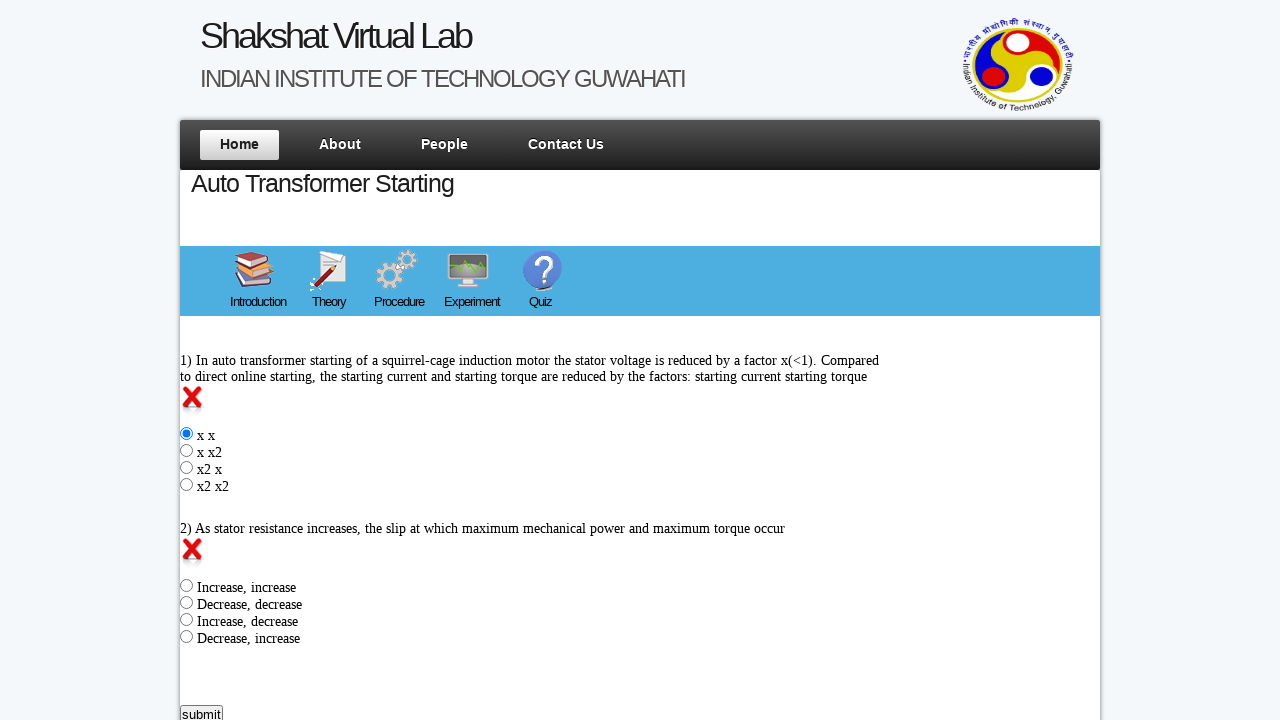

Reloaded quiz page for next test
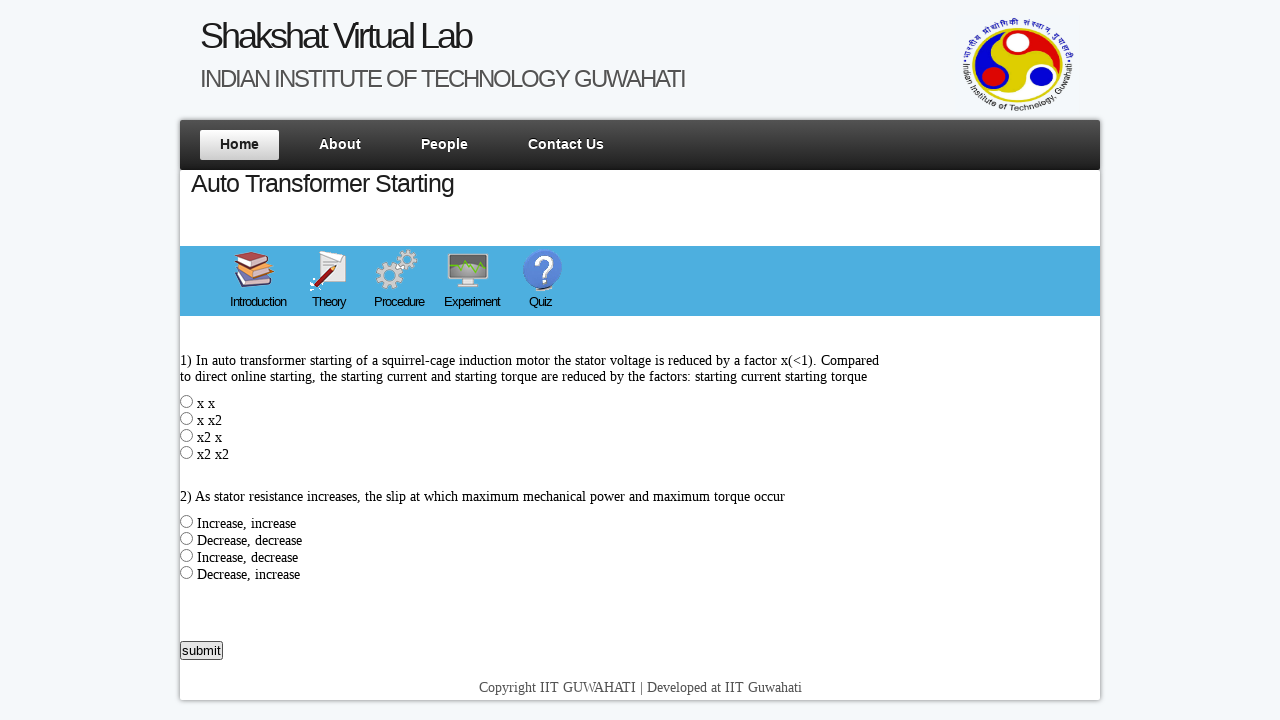

Quiz page reloaded and ready for test 3
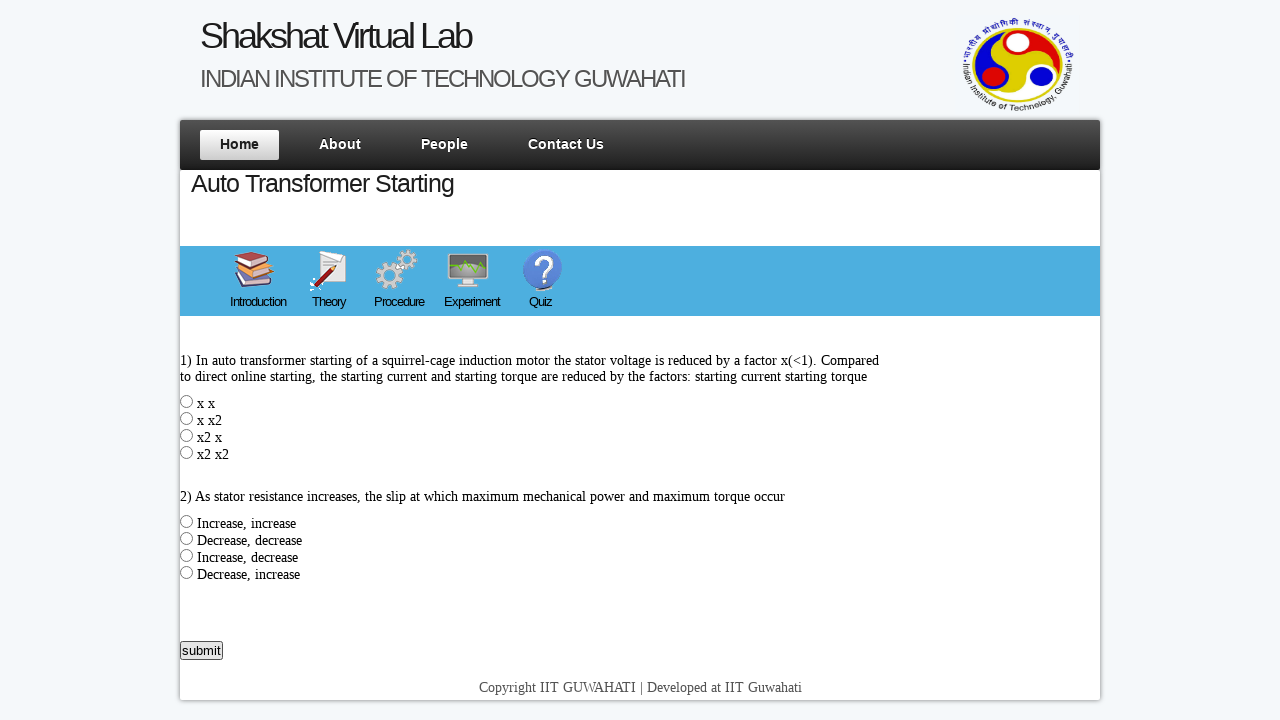

Clicked submit button without selecting answer for quiz test 3 at (202, 650) on xpath=//*[@id]/div[3]/div/div[2]/div/input[5]
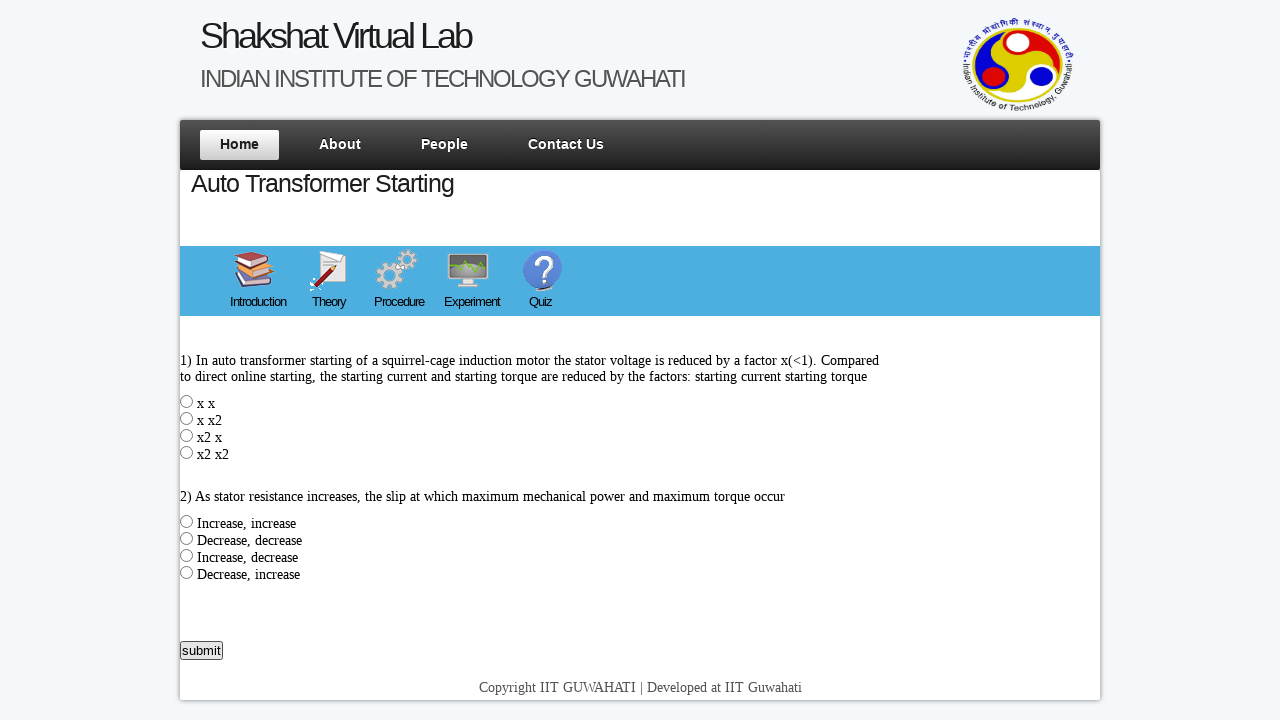

Verified incorrect submission feedback displayed for quiz test 3
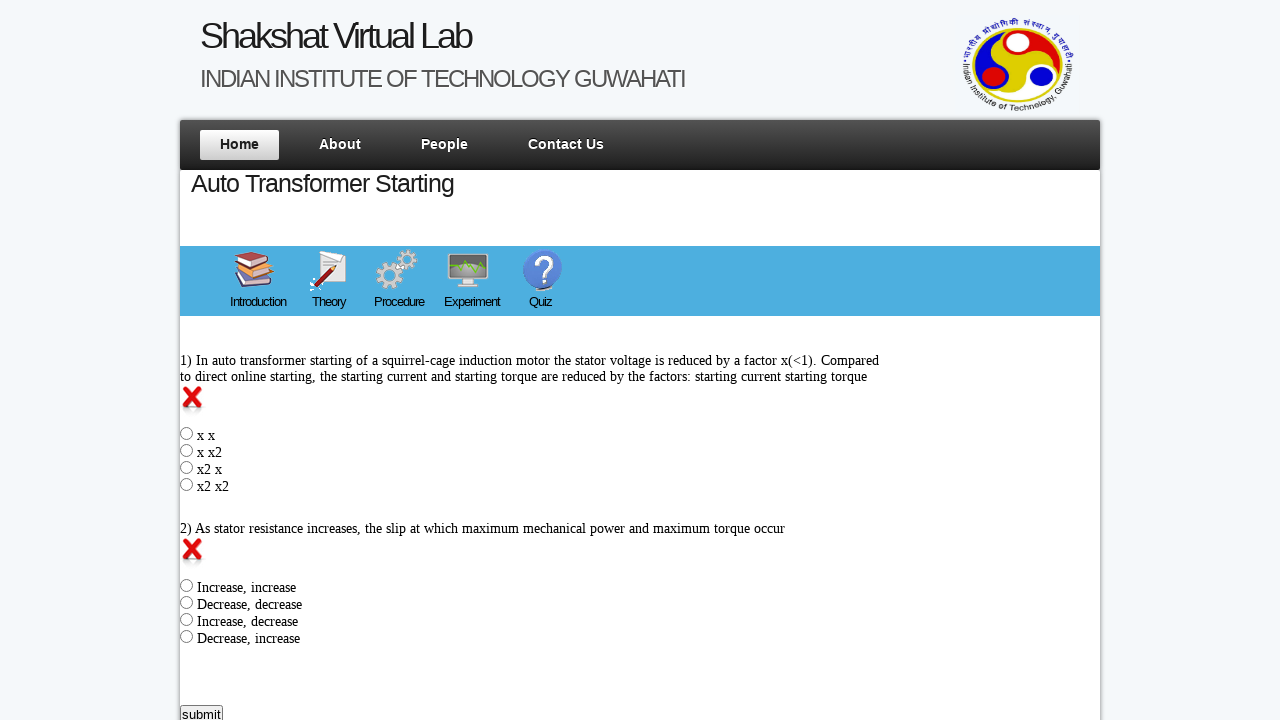

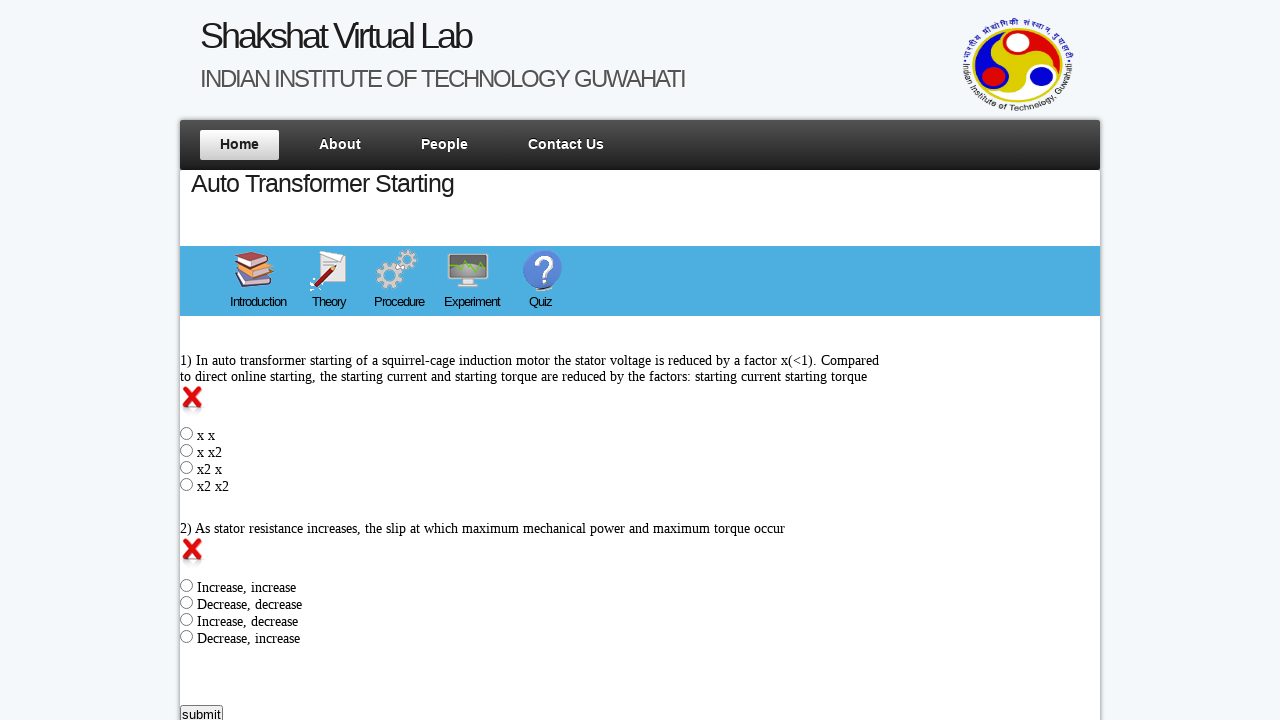